Tests various dropdown interactions on a practice page including static select dropdowns, passenger count increment controls, and dynamic origin/destination dropdowns for flight booking.

Starting URL: https://rahulshettyacademy.com/dropdownsPractise/

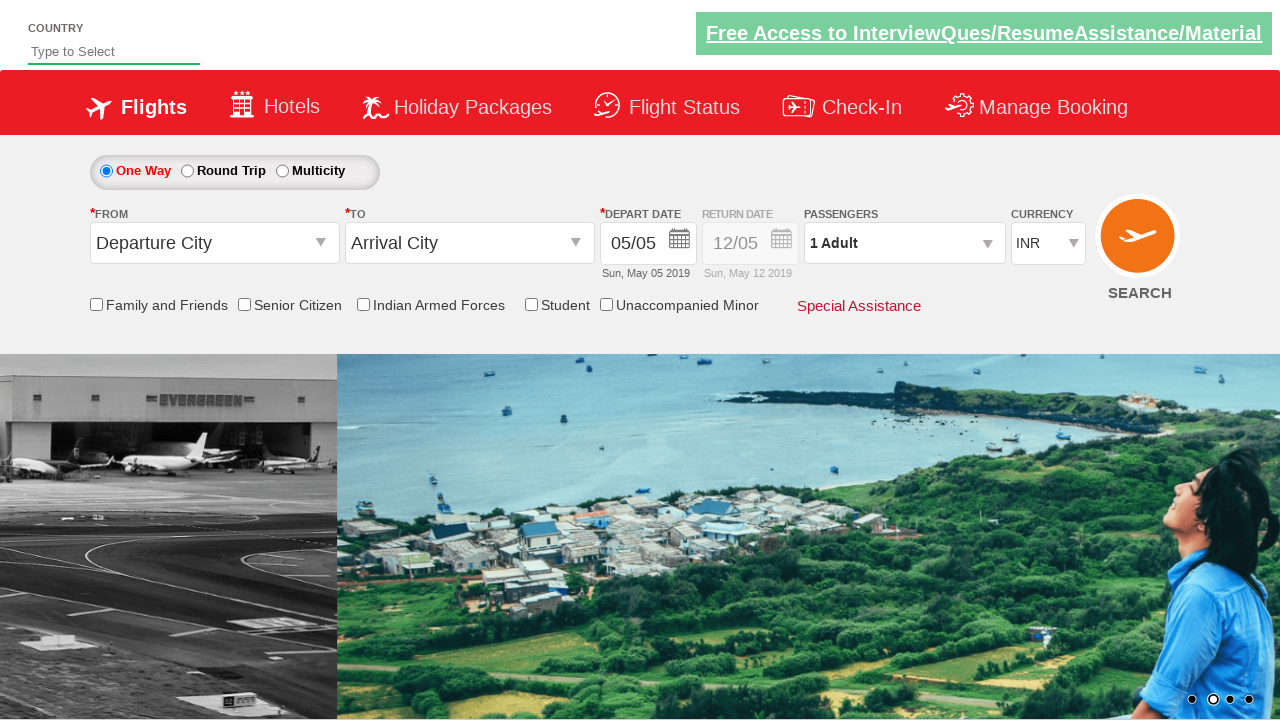

Selected currency dropdown option by index 3 on #ctl00_mainContent_DropDownListCurrency
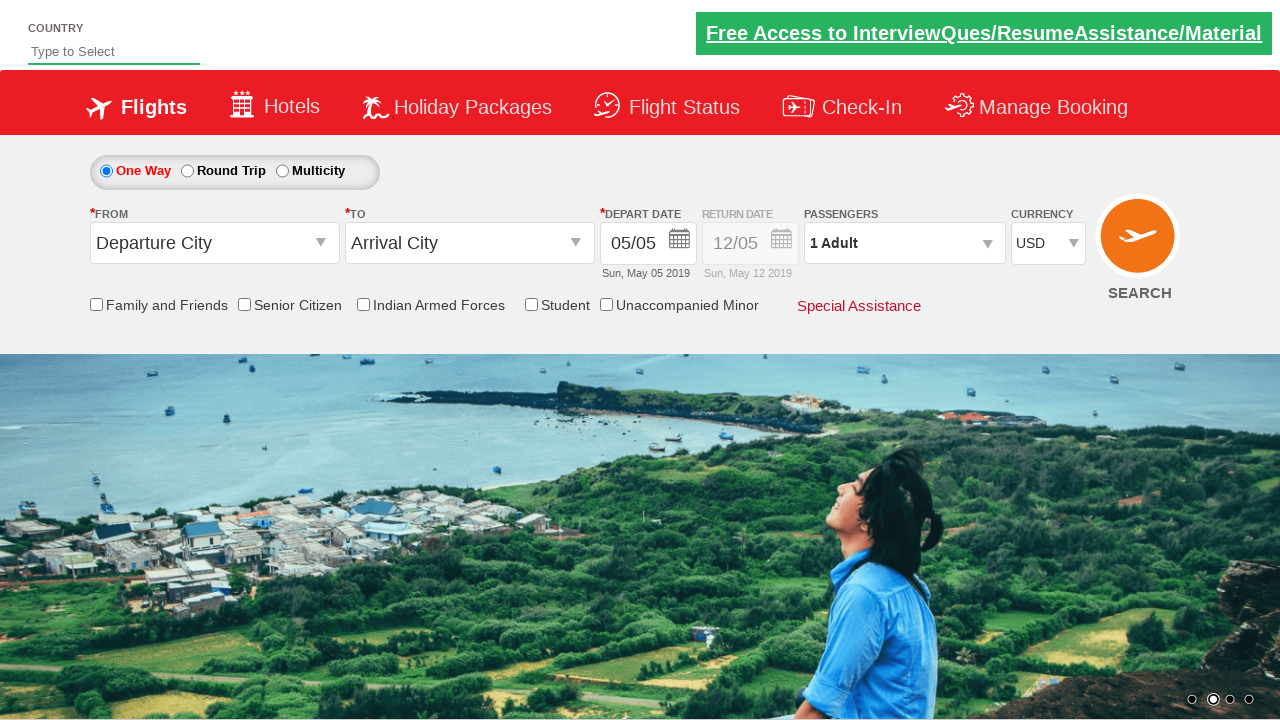

Selected AED currency from dropdown by label on #ctl00_mainContent_DropDownListCurrency
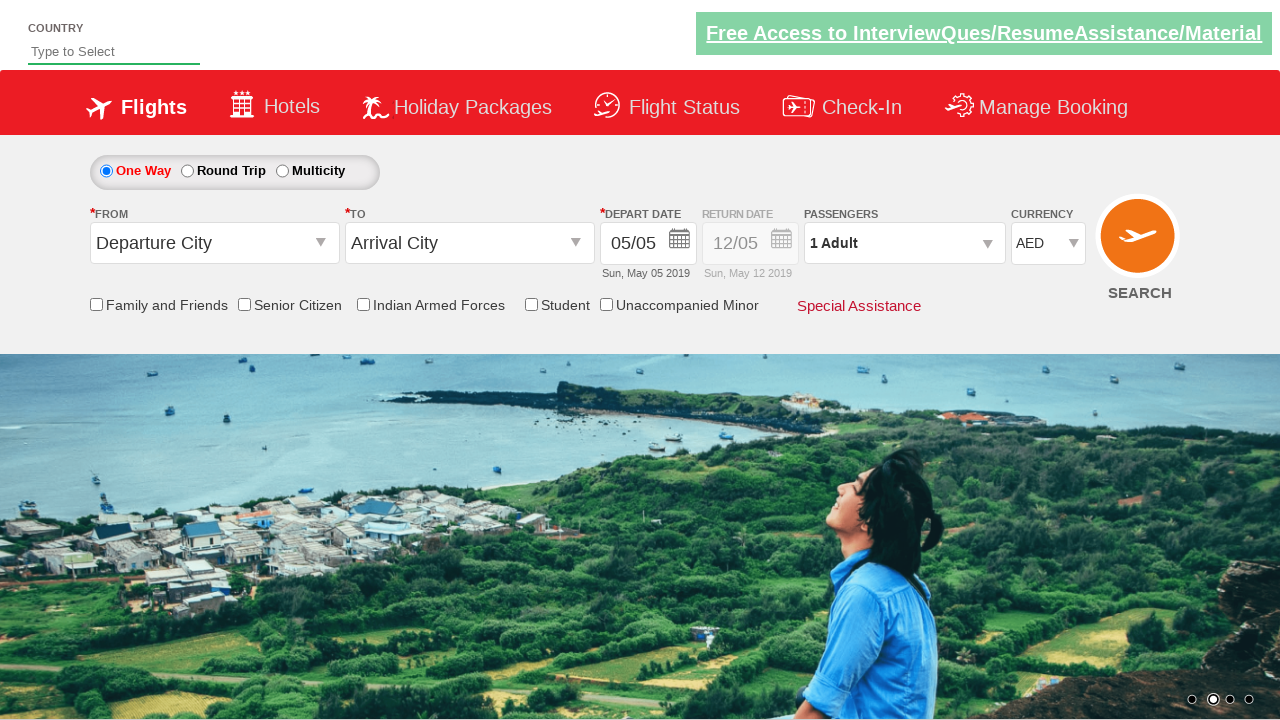

Selected INR currency from dropdown by value on #ctl00_mainContent_DropDownListCurrency
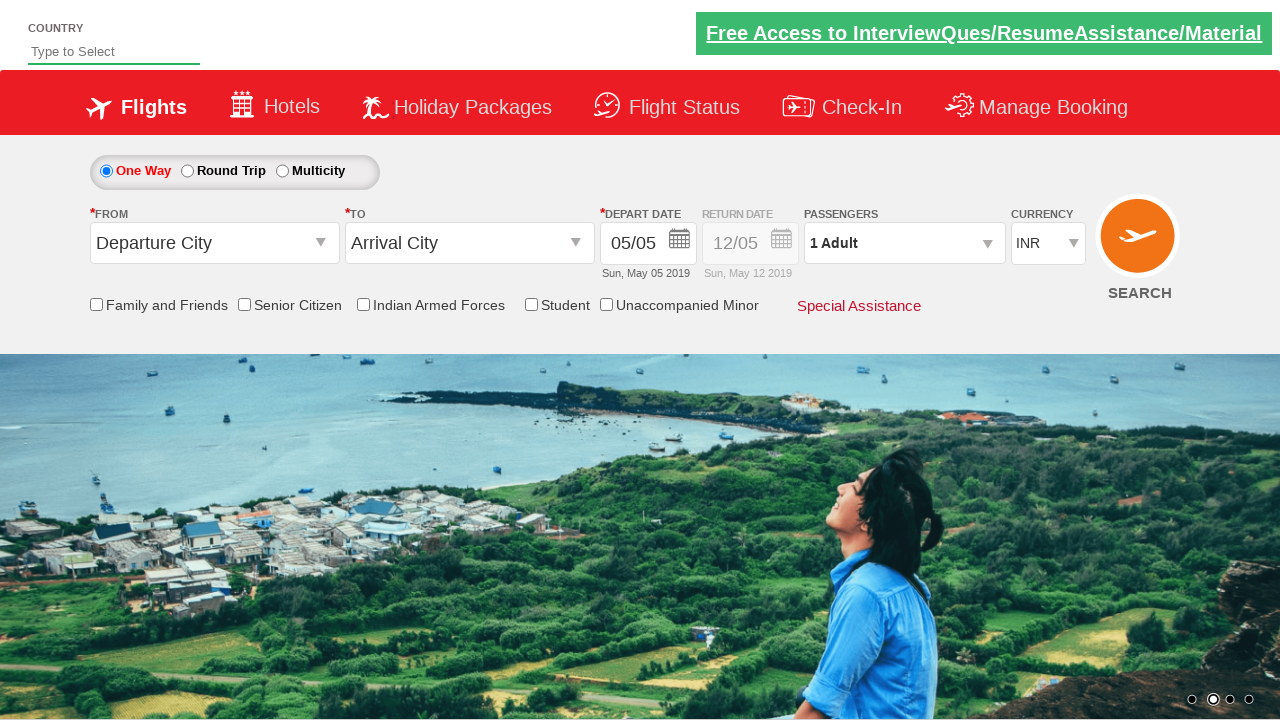

Clicked passenger info dropdown to open it at (904, 243) on #divpaxinfo
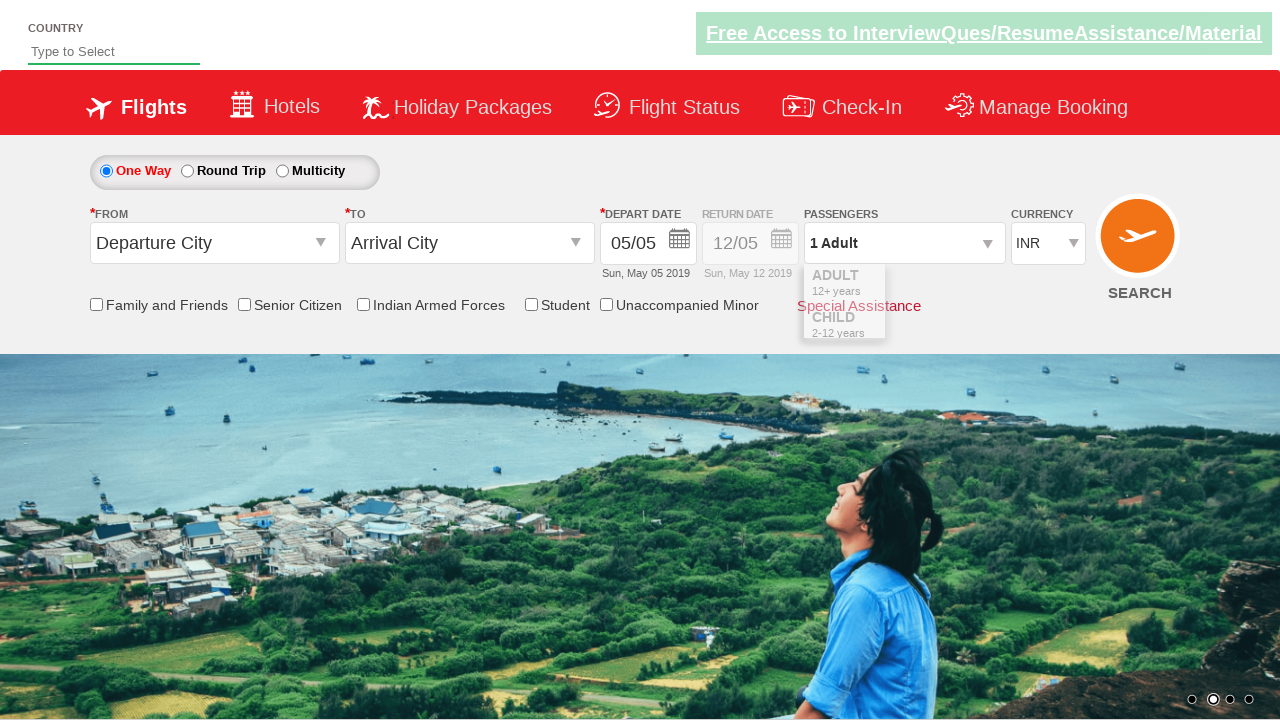

Waited 2 seconds for dropdown to fully load
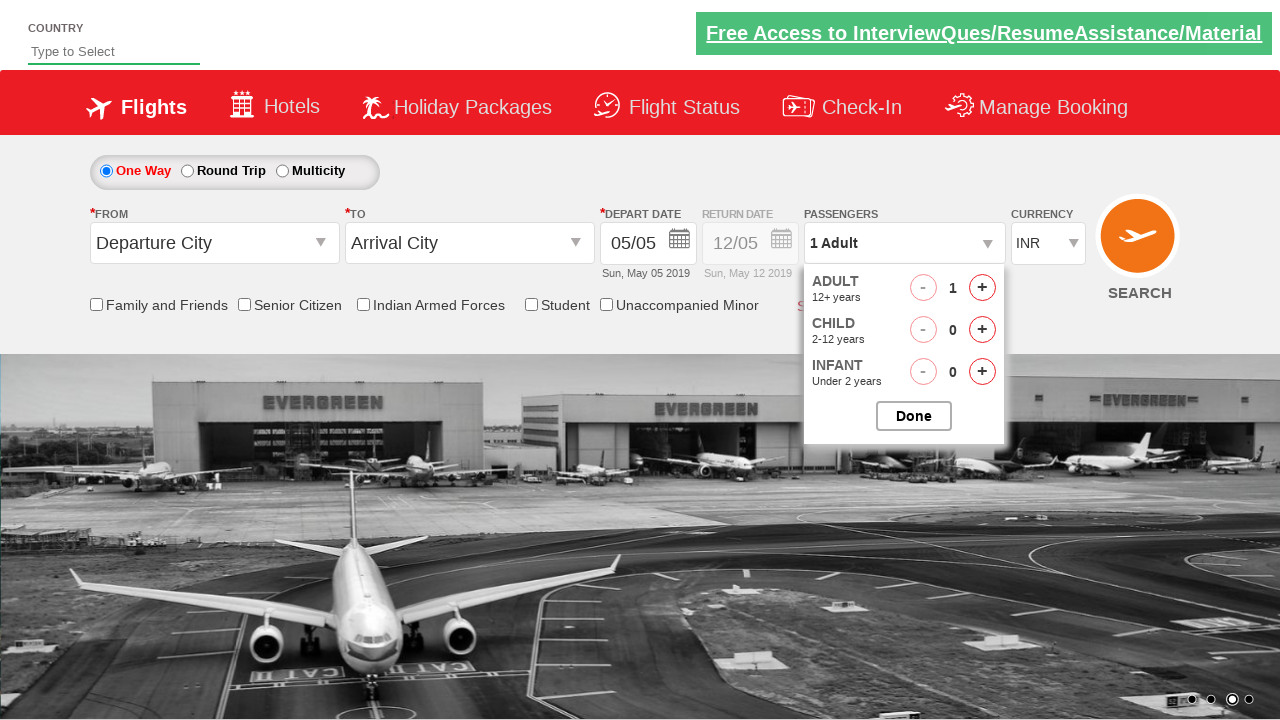

Incremented adult count (iteration 1 of 4) at (982, 288) on #hrefIncAdt
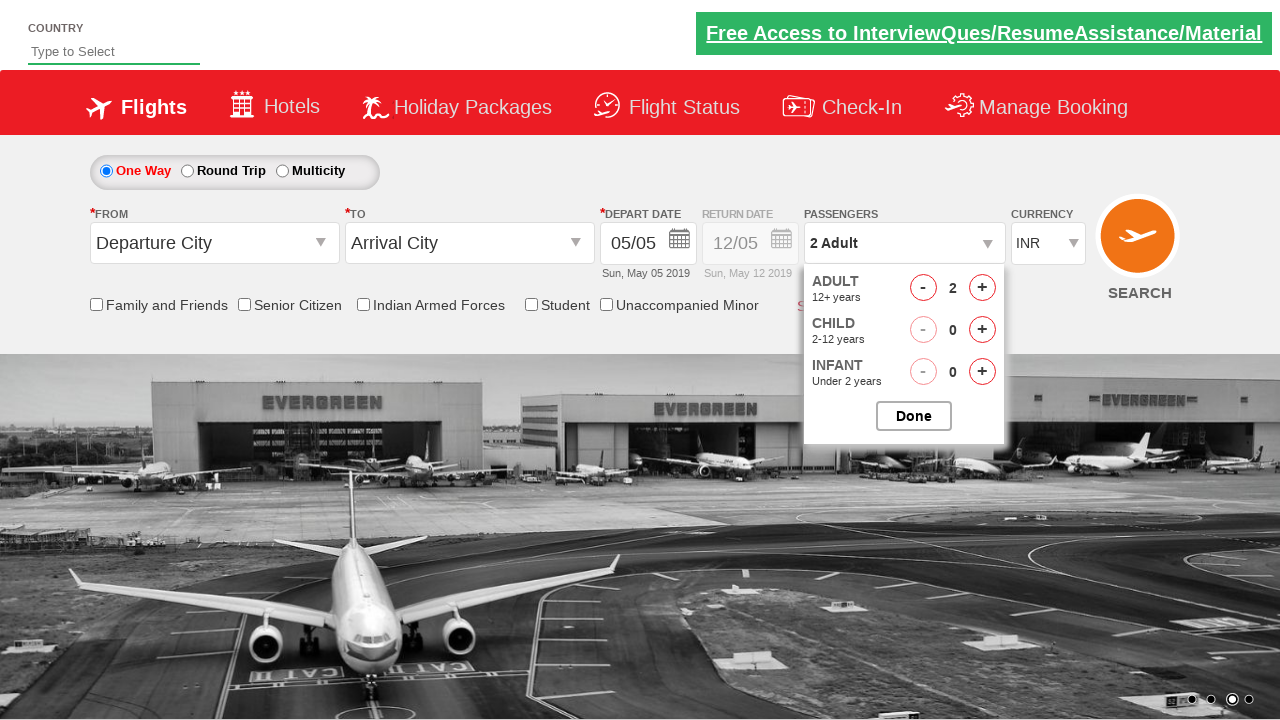

Incremented adult count (iteration 2 of 4) at (982, 288) on #hrefIncAdt
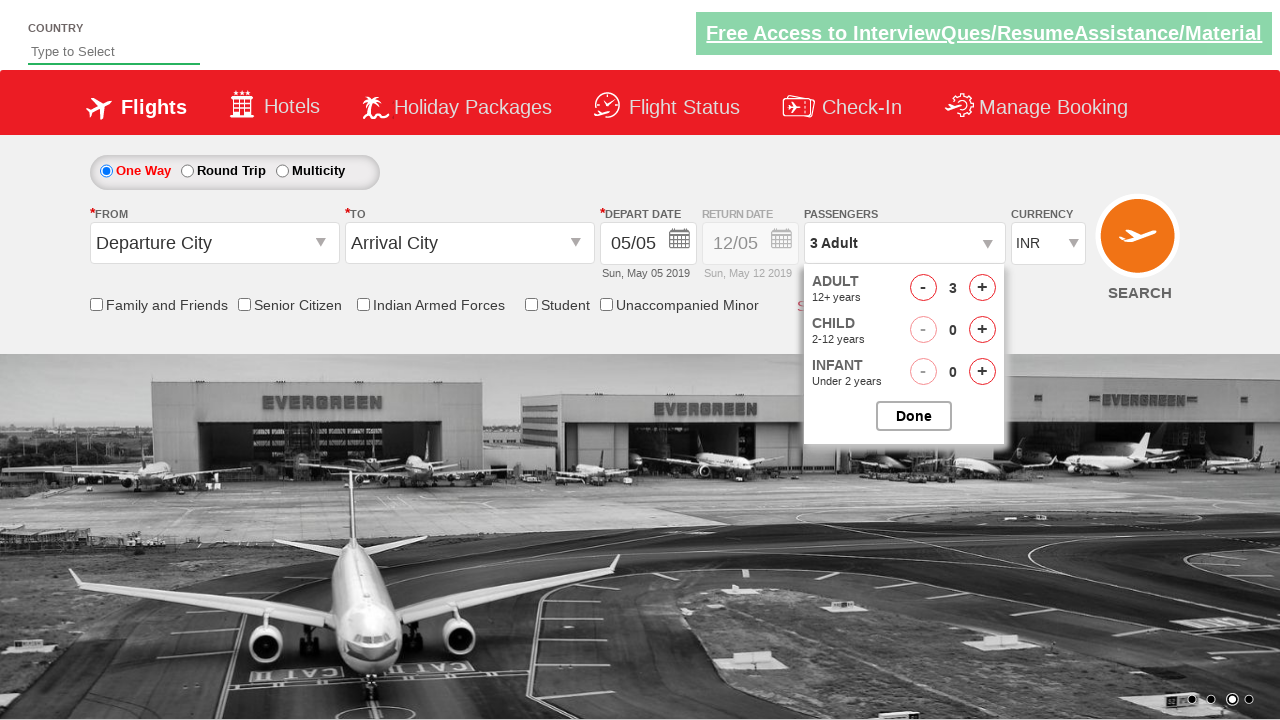

Incremented adult count (iteration 3 of 4) at (982, 288) on #hrefIncAdt
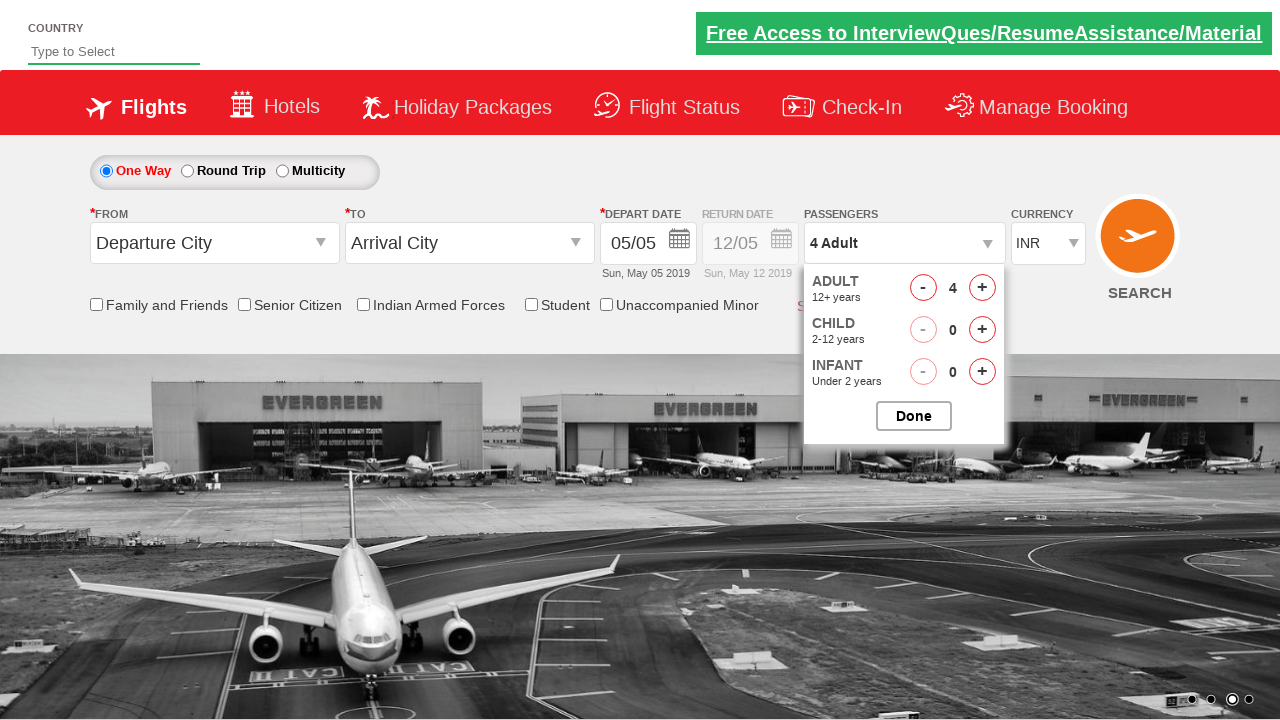

Incremented adult count (iteration 4 of 4) at (982, 288) on #hrefIncAdt
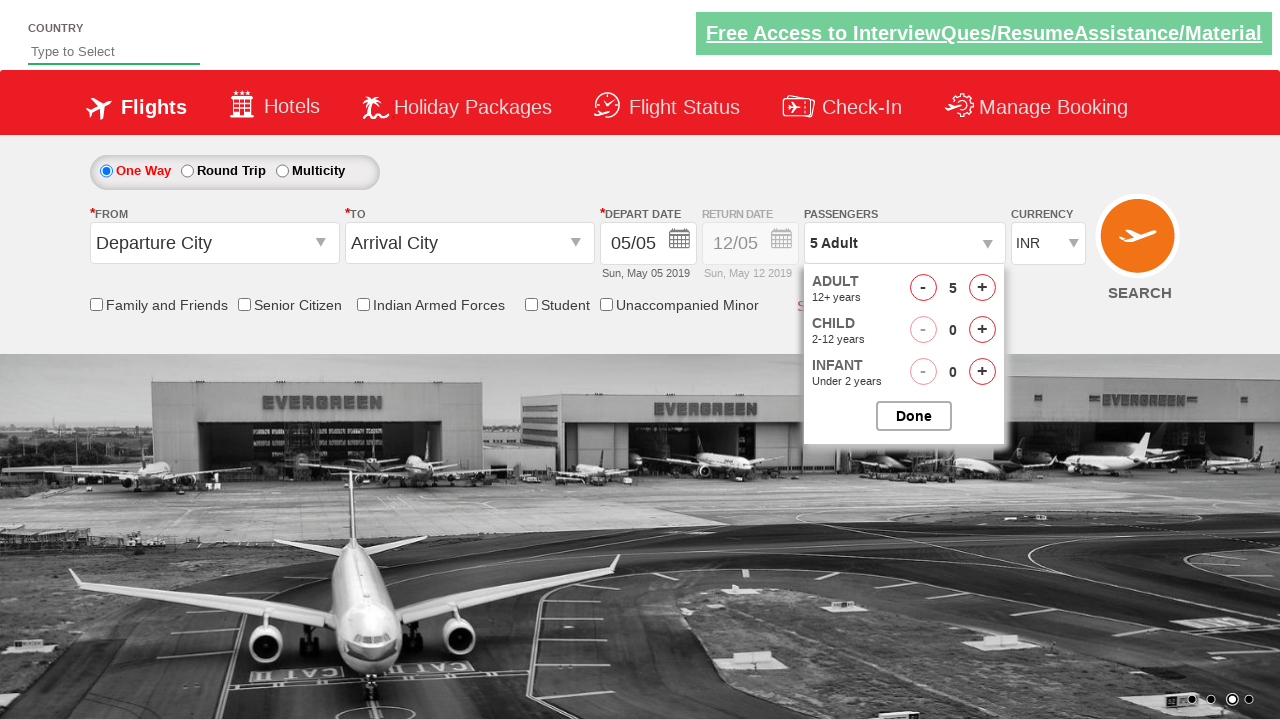

Incremented adult count again (iteration 1 of 4) at (982, 288) on #hrefIncAdt
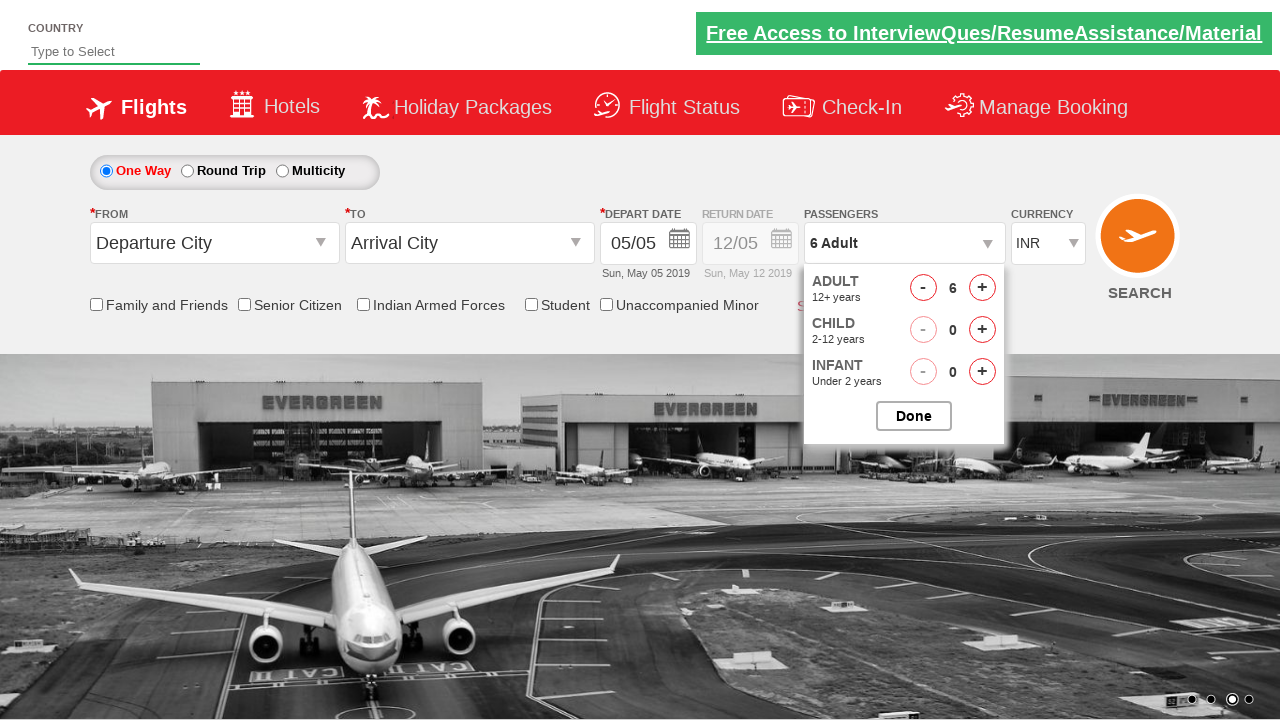

Incremented adult count again (iteration 2 of 4) at (982, 288) on #hrefIncAdt
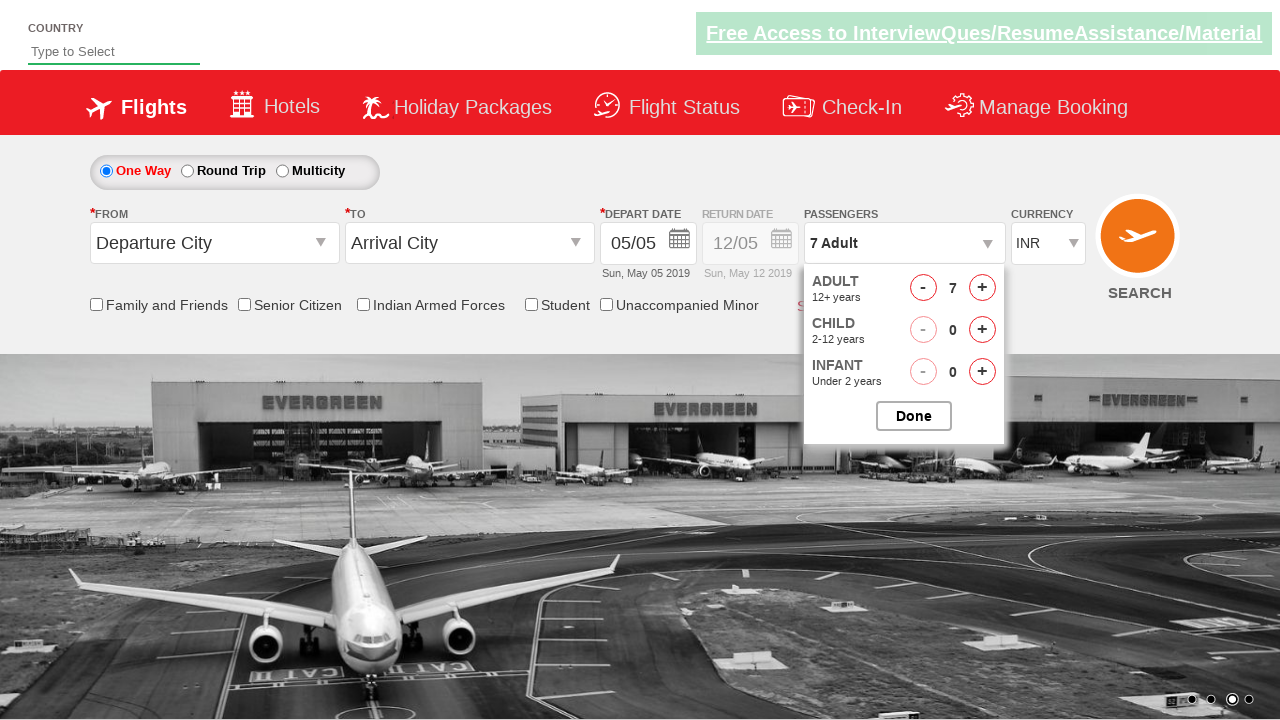

Incremented adult count again (iteration 3 of 4) at (982, 288) on #hrefIncAdt
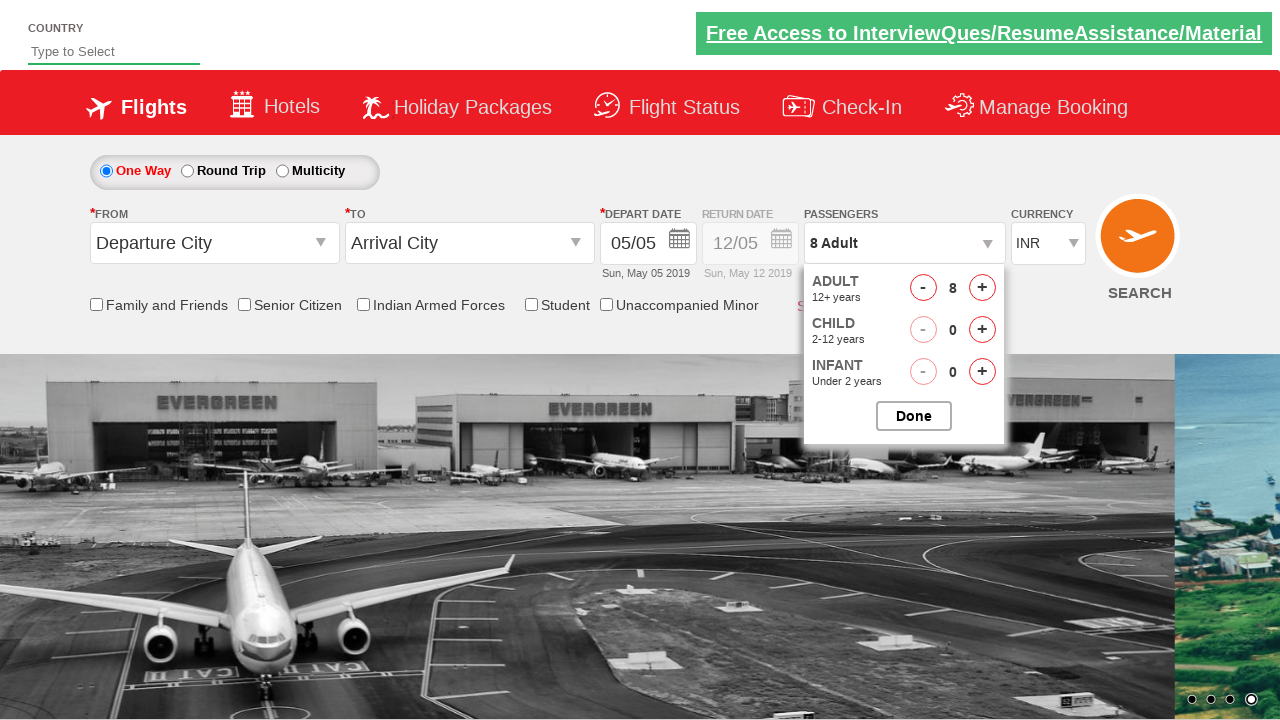

Incremented adult count again (iteration 4 of 4) at (982, 288) on #hrefIncAdt
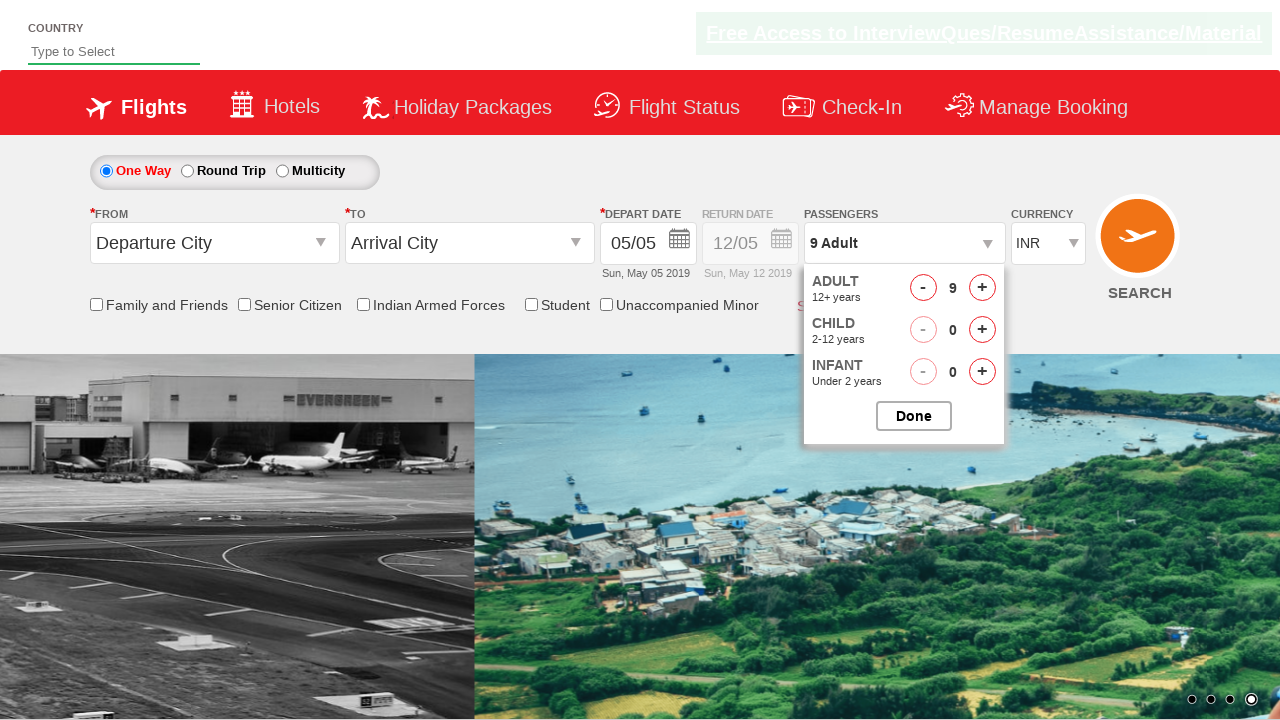

Closed passenger options dropdown at (914, 416) on #btnclosepaxoption
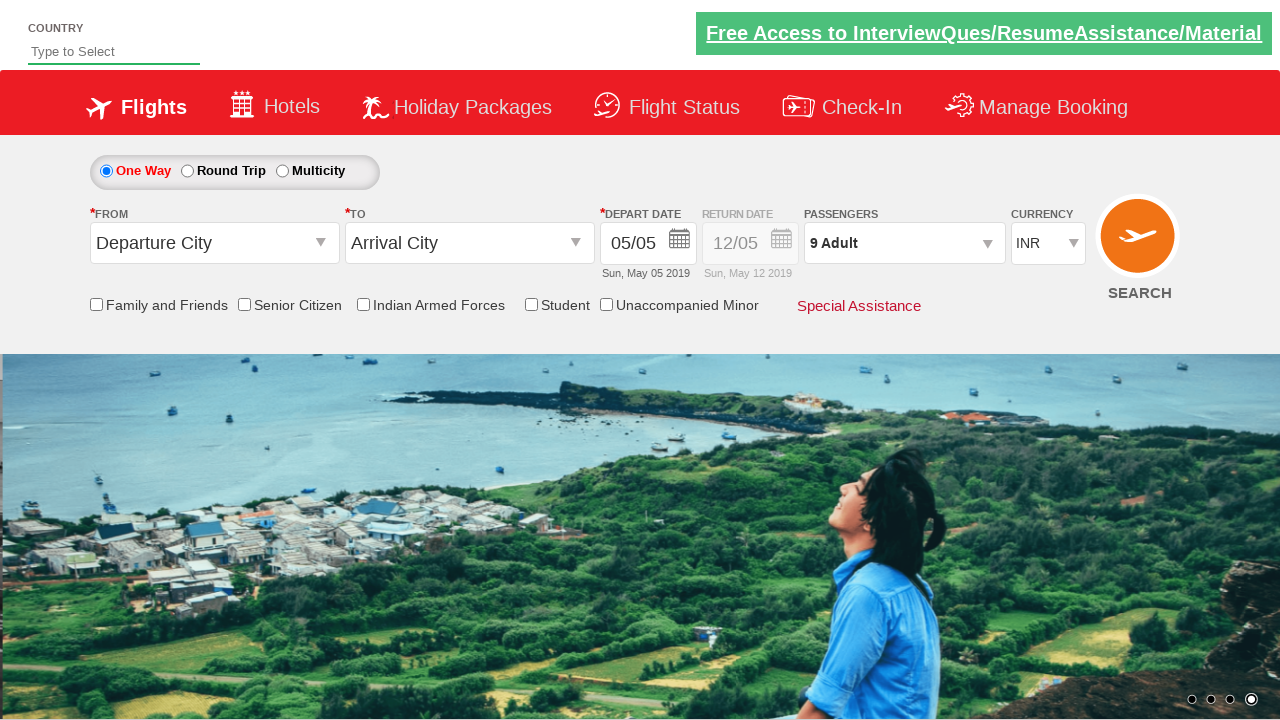

Clicked origin station dropdown to open it at (214, 243) on #ctl00_mainContent_ddl_originStation1_CTXT
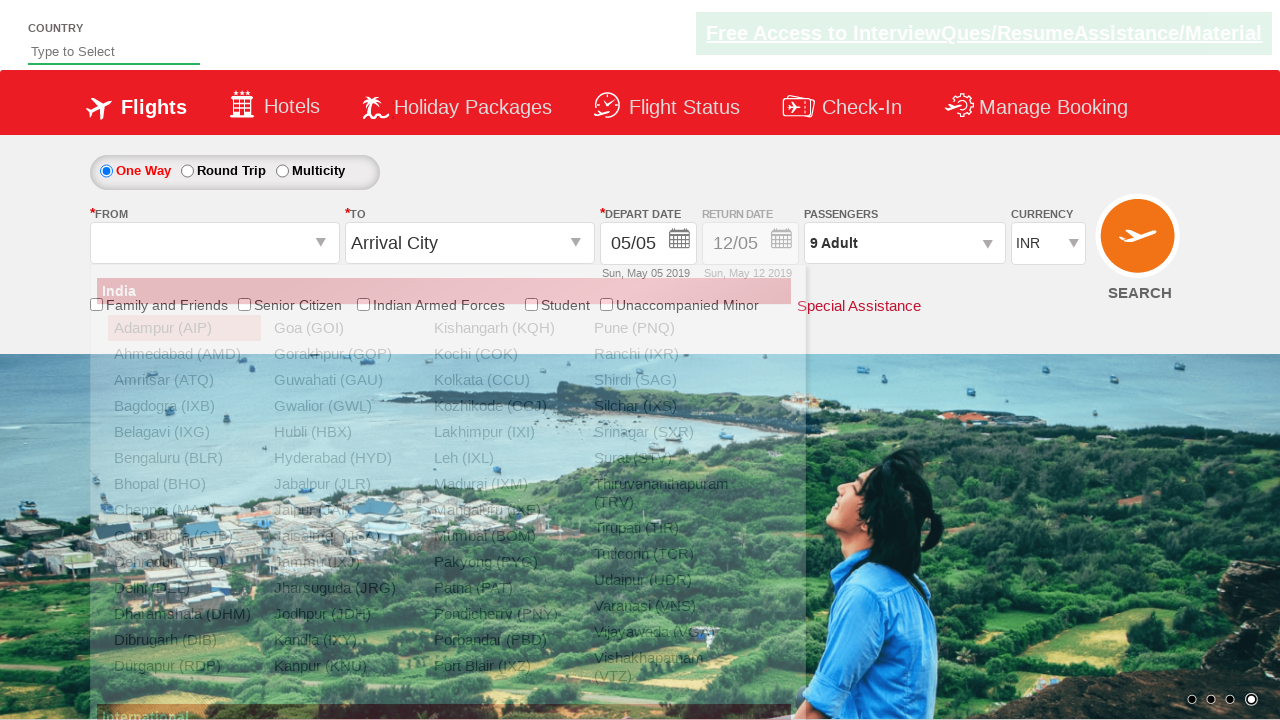

Selected Bangalore (BLR) as origin station at (184, 458) on xpath=//a[@value='BLR']
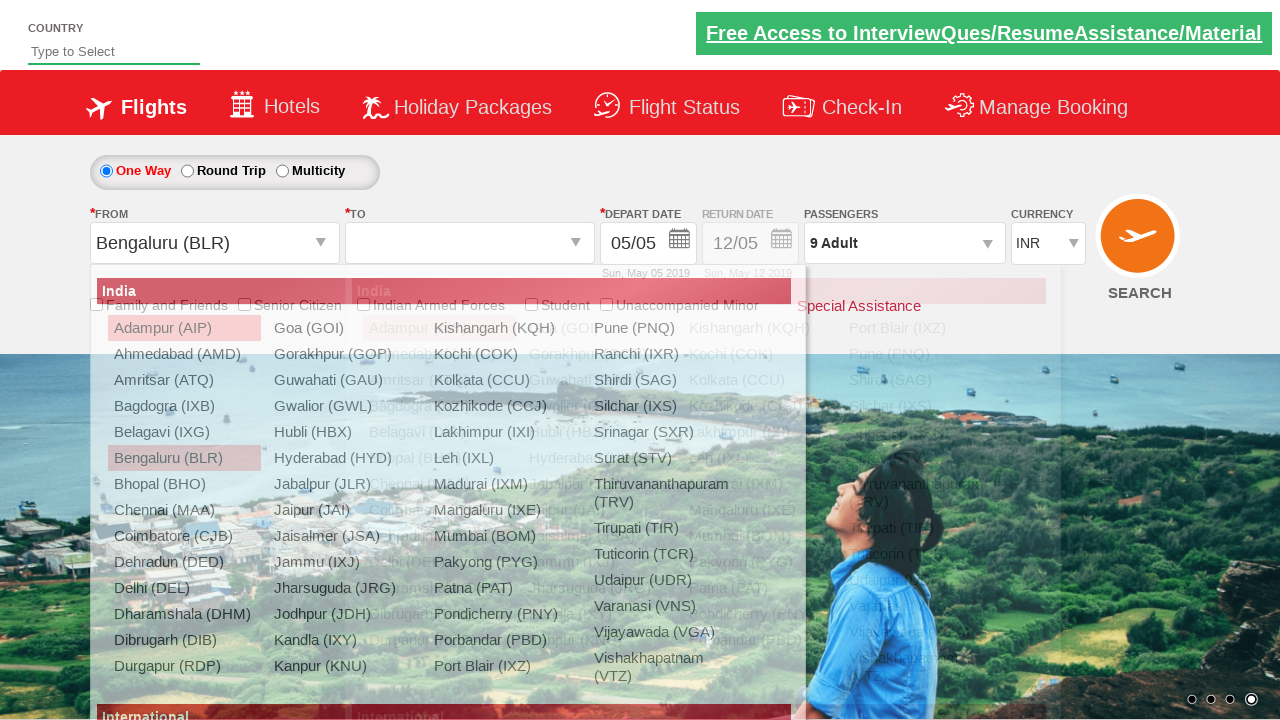

Waited 2 seconds for destination dropdown to load
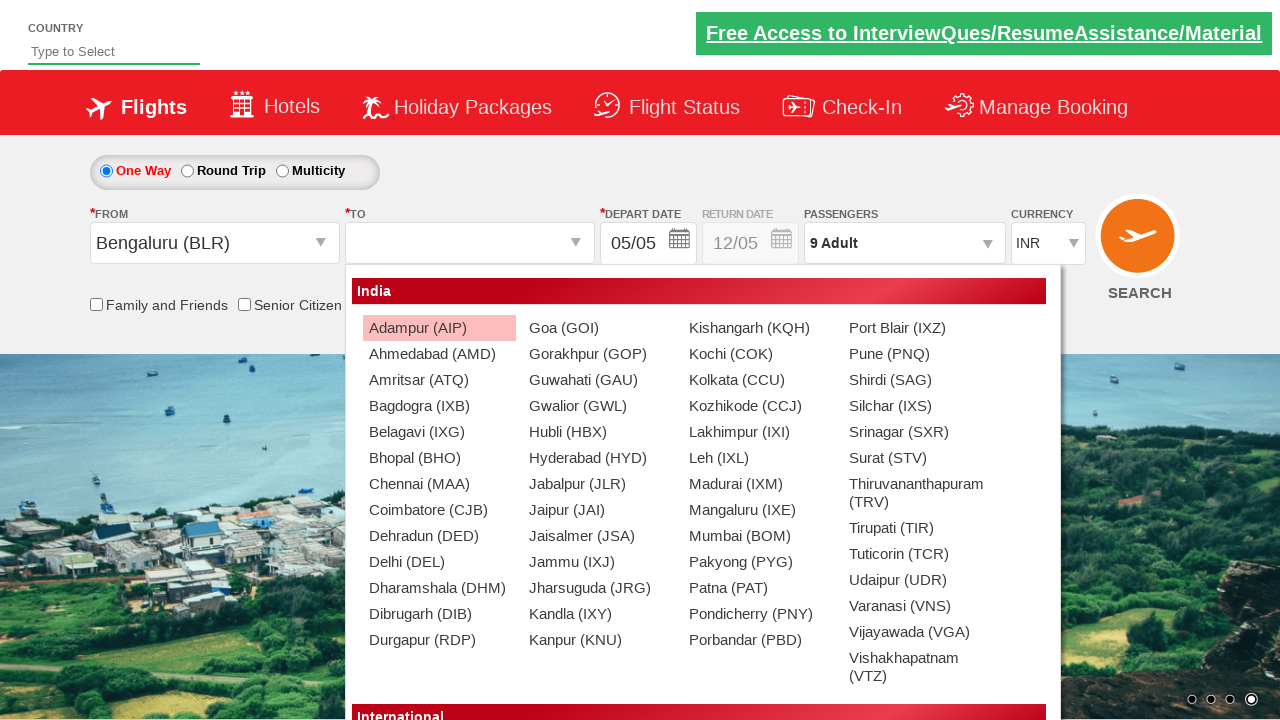

Selected Chennai (MAA) as destination station at (439, 484) on (//a[@value='MAA'])[2]
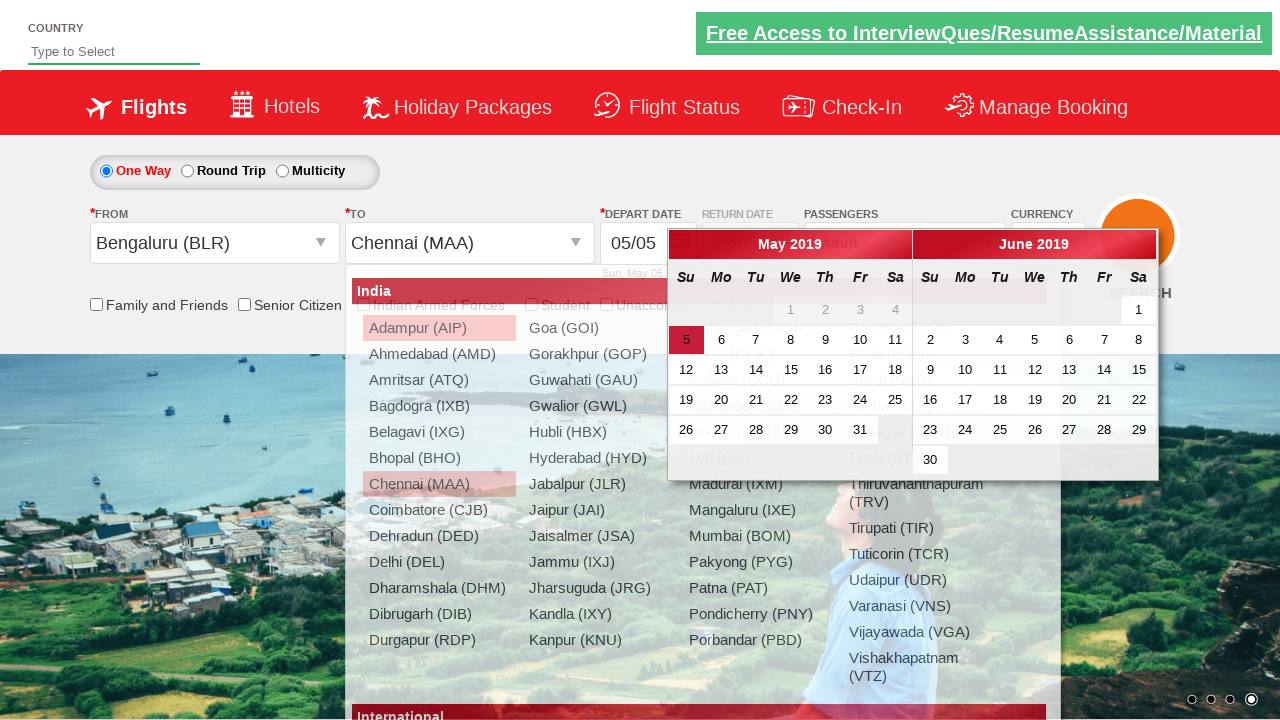

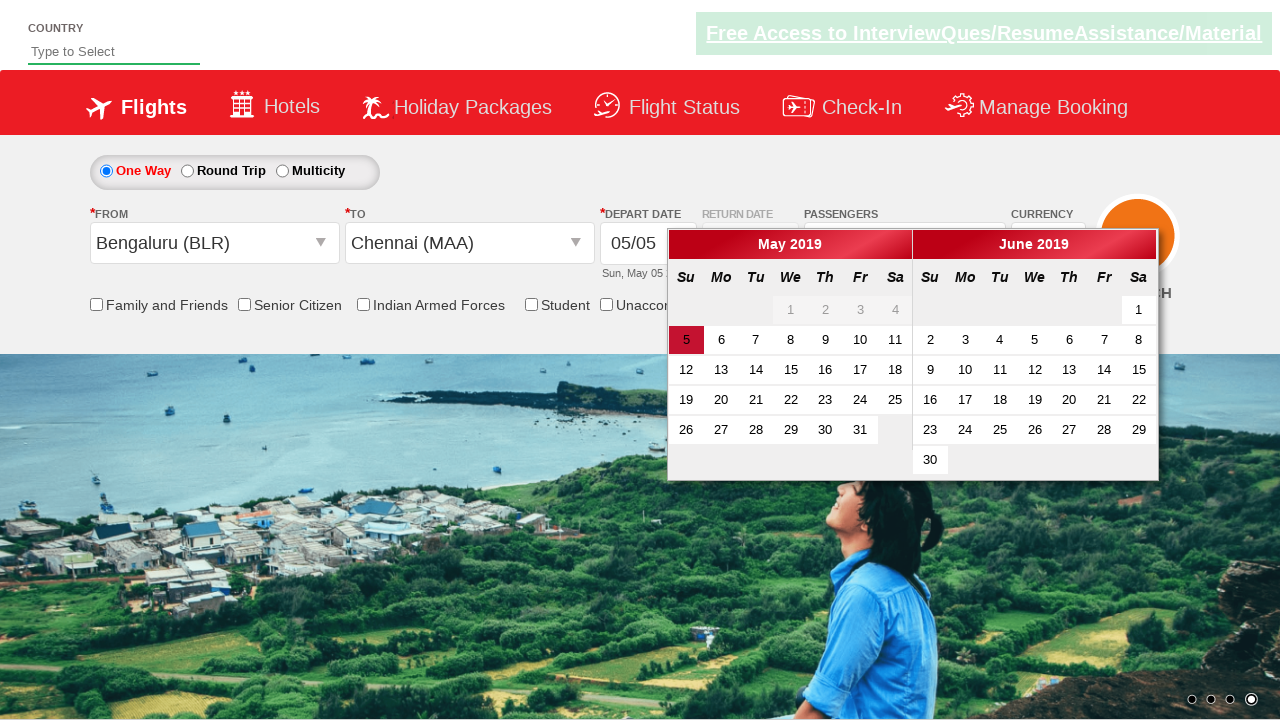